Tests birth verification form on Bangladesh birth registration system by filling registration number, date of birth, and captcha fields

Starting URL: https://everify.bdris.gov.bd/

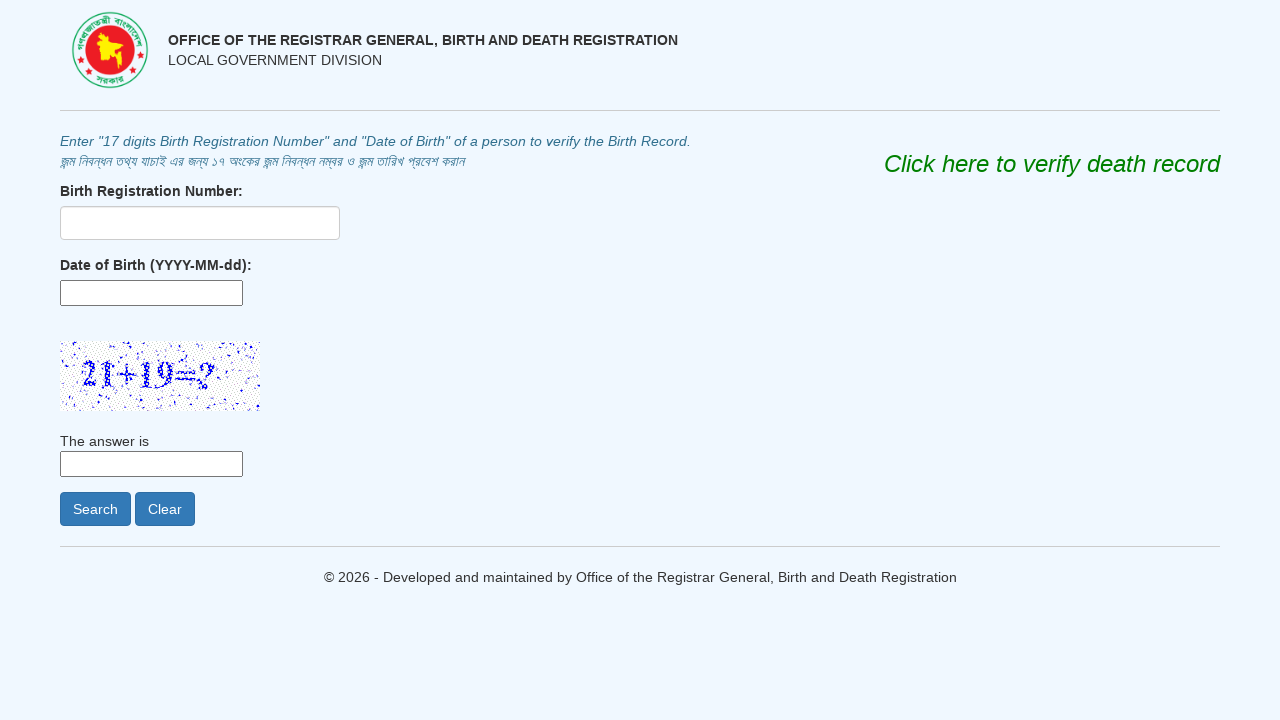

Filled birth registration number field with '20231567890123456' on #ubrn
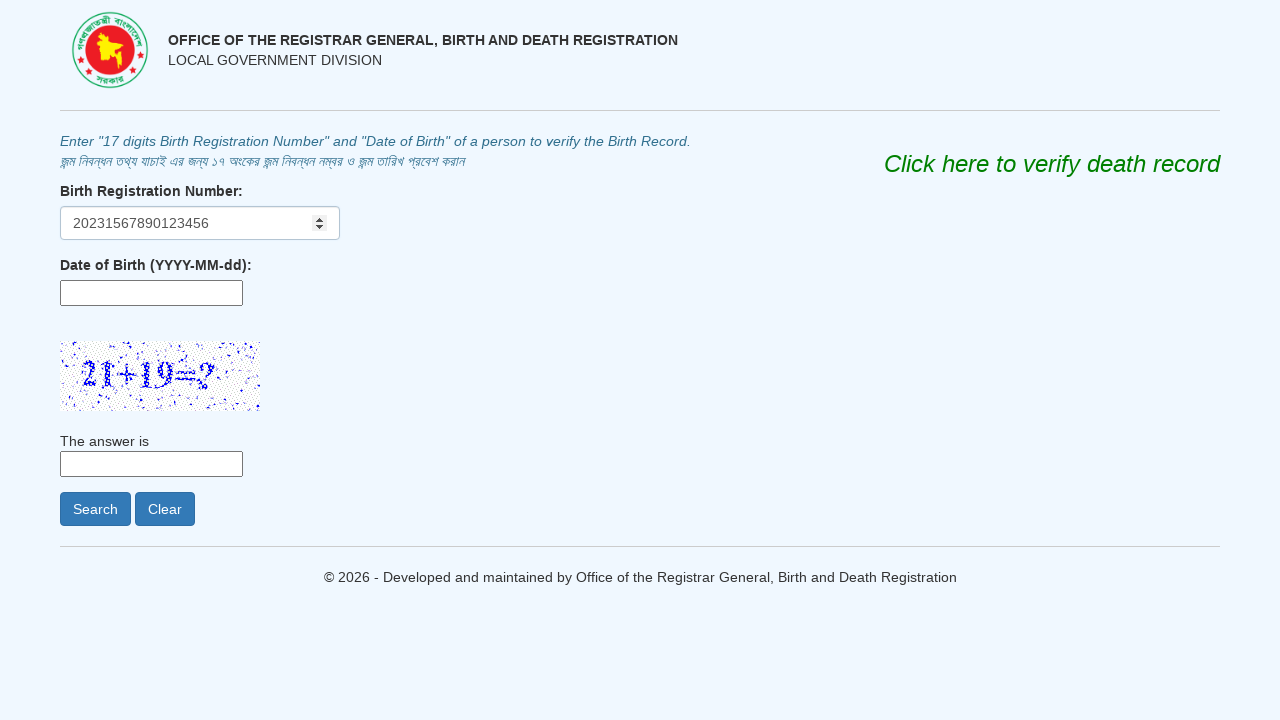

Filled date of birth field with '1995-03-15' on #BirthDate
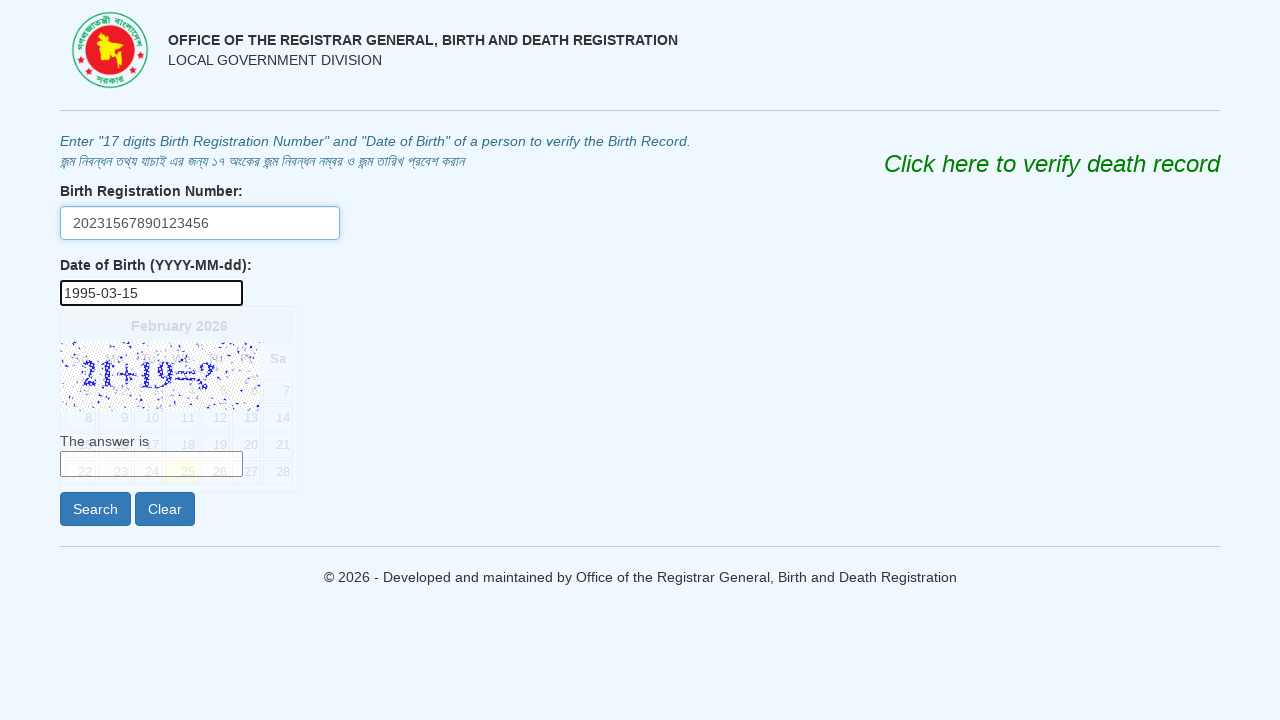

Filled captcha field with '42' on #CaptchaInputText
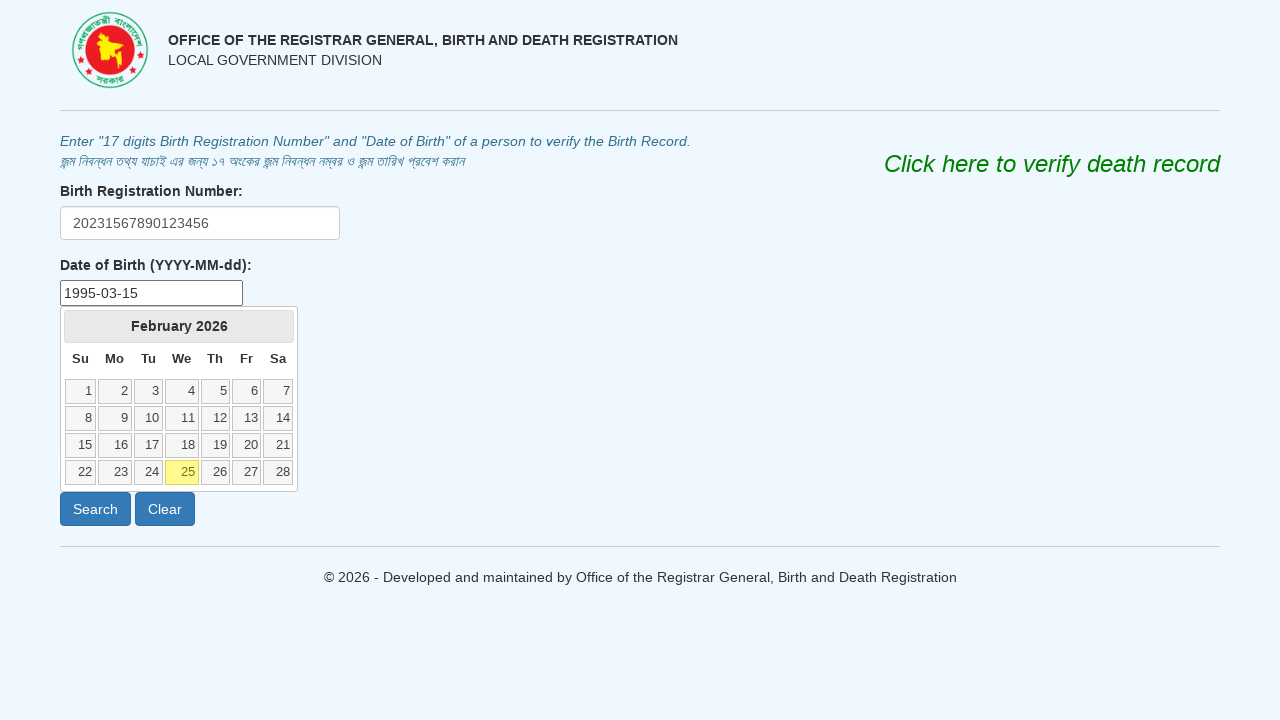

Waited 10 seconds for form processing
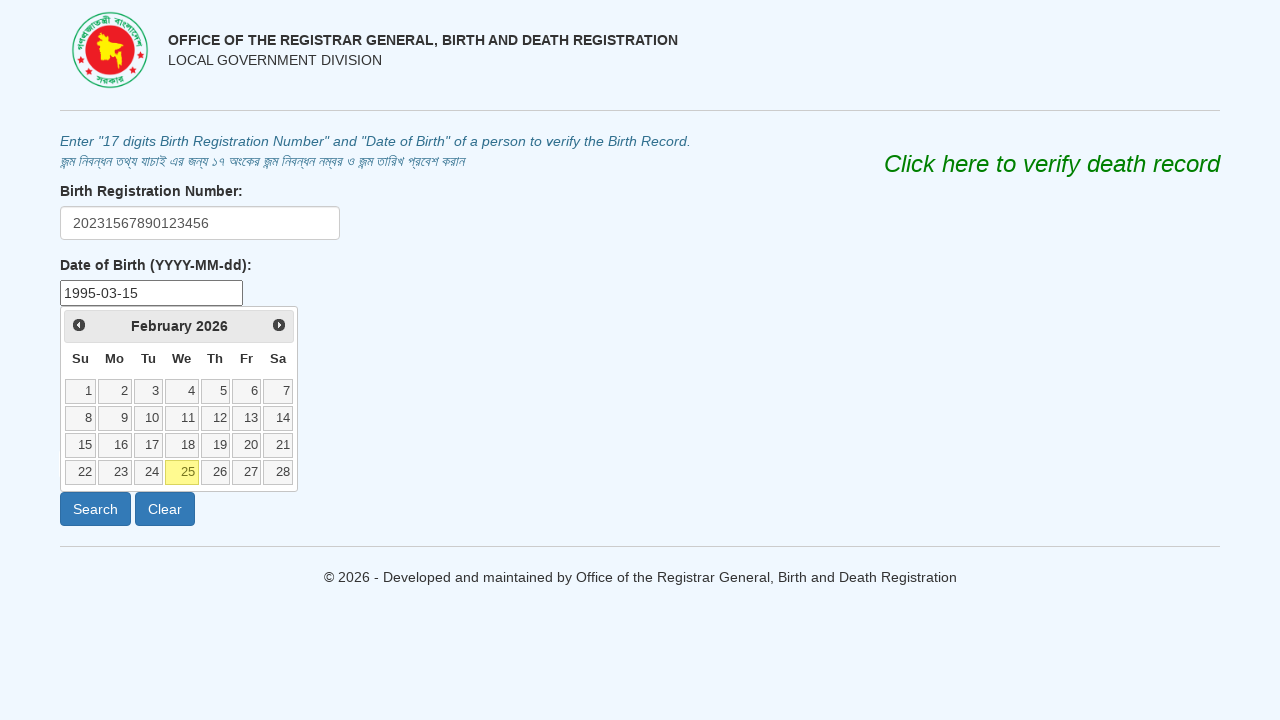

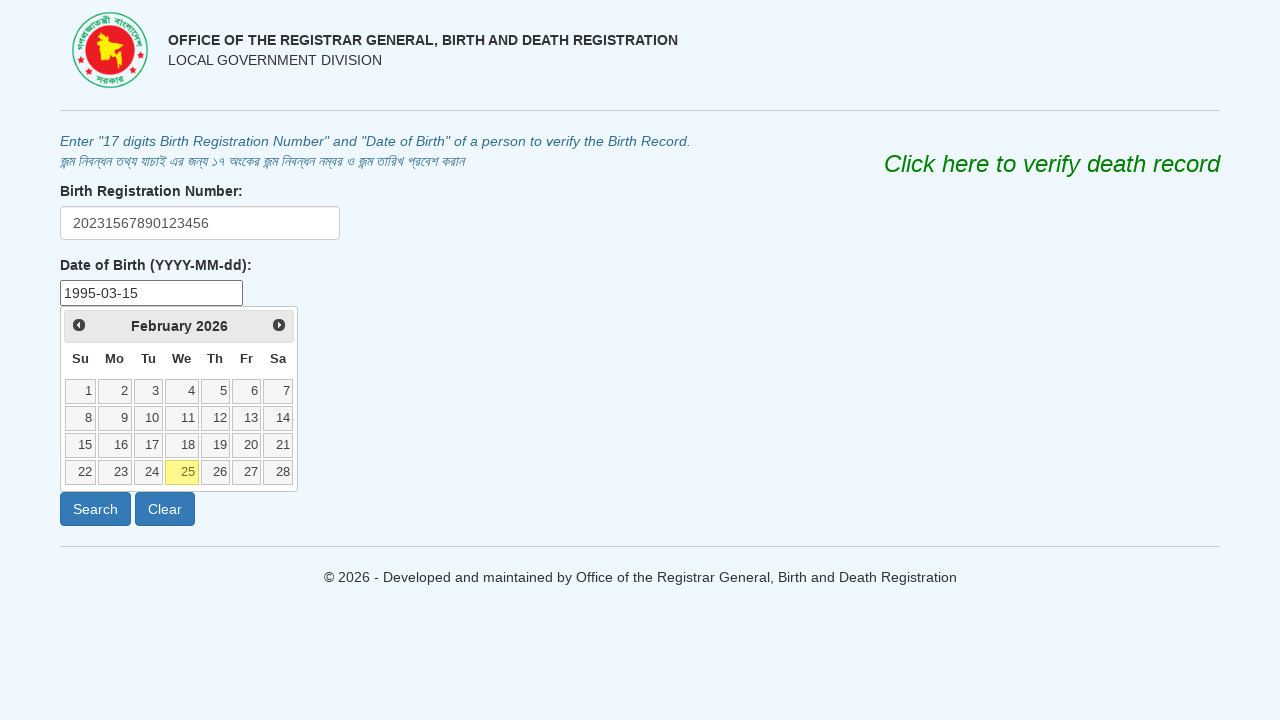